Tests autosuggestive dropdown functionality by typing a partial country name, waiting for suggestions to load, and selecting "India" from the dropdown options.

Starting URL: https://rahulshettyacademy.com/dropdownsPractise/

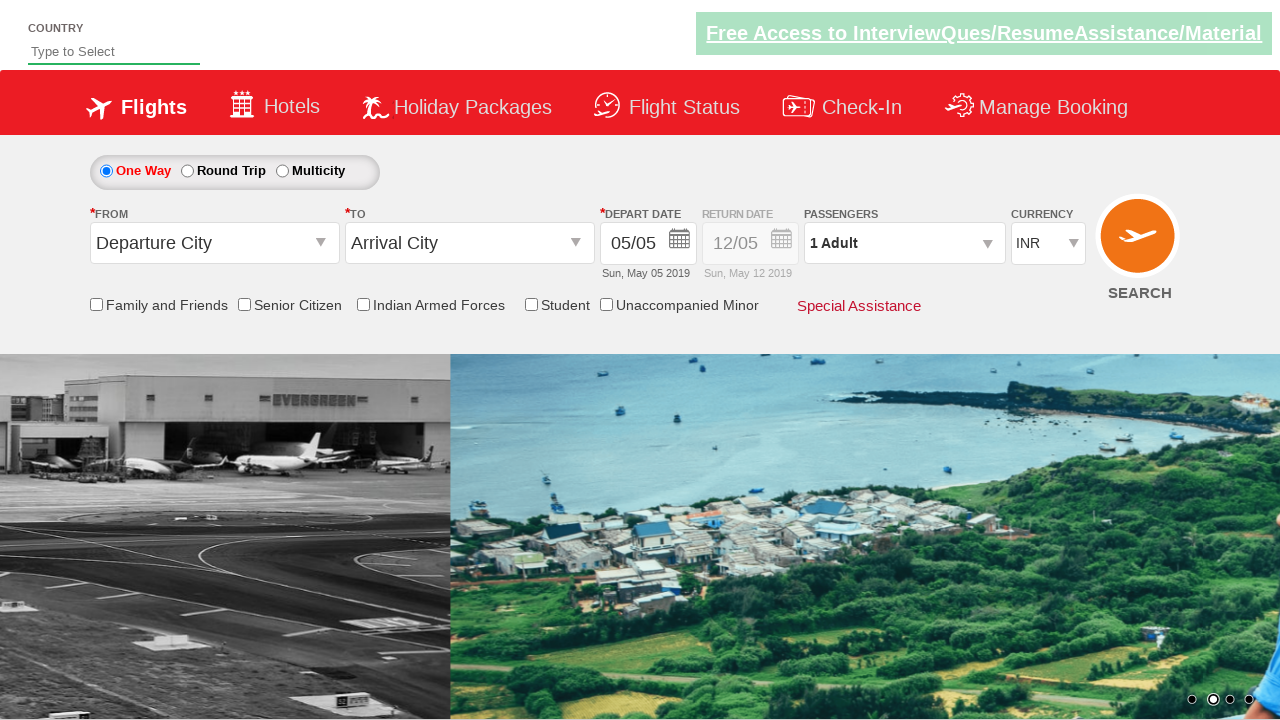

Filled autosuggest field with partial country name 'ind' on #autosuggest
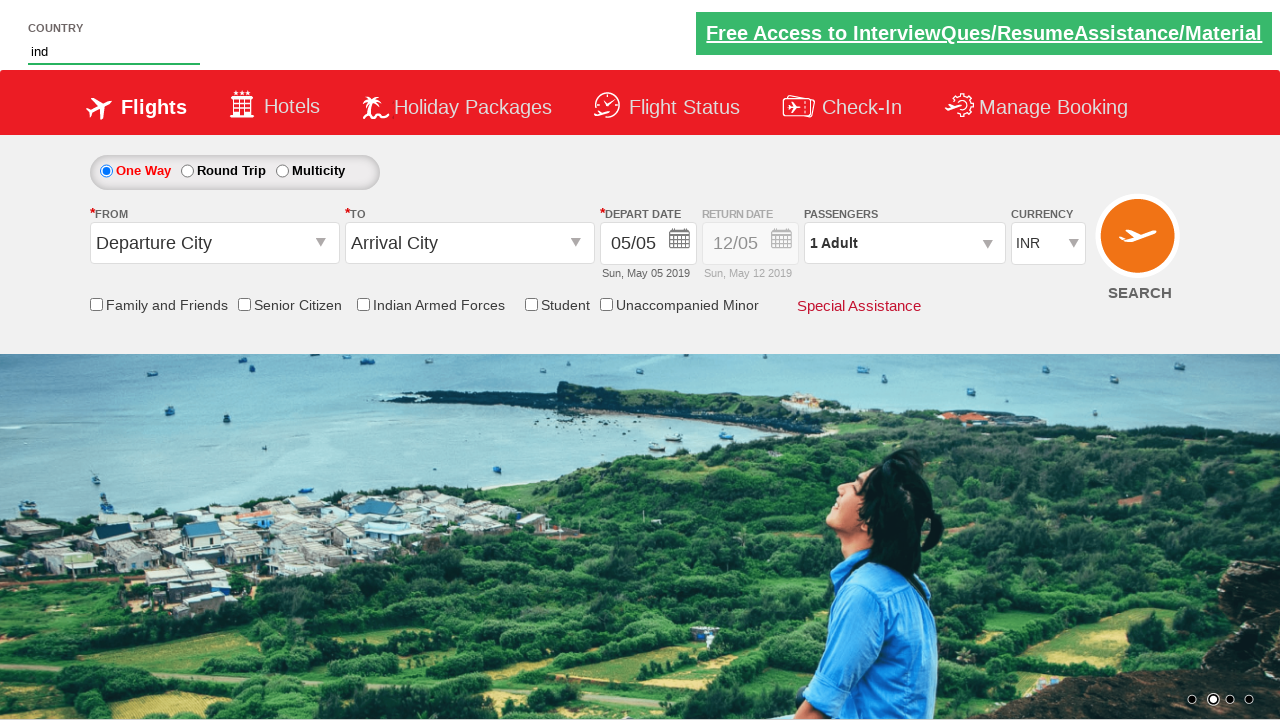

Autosuggestive dropdown options loaded
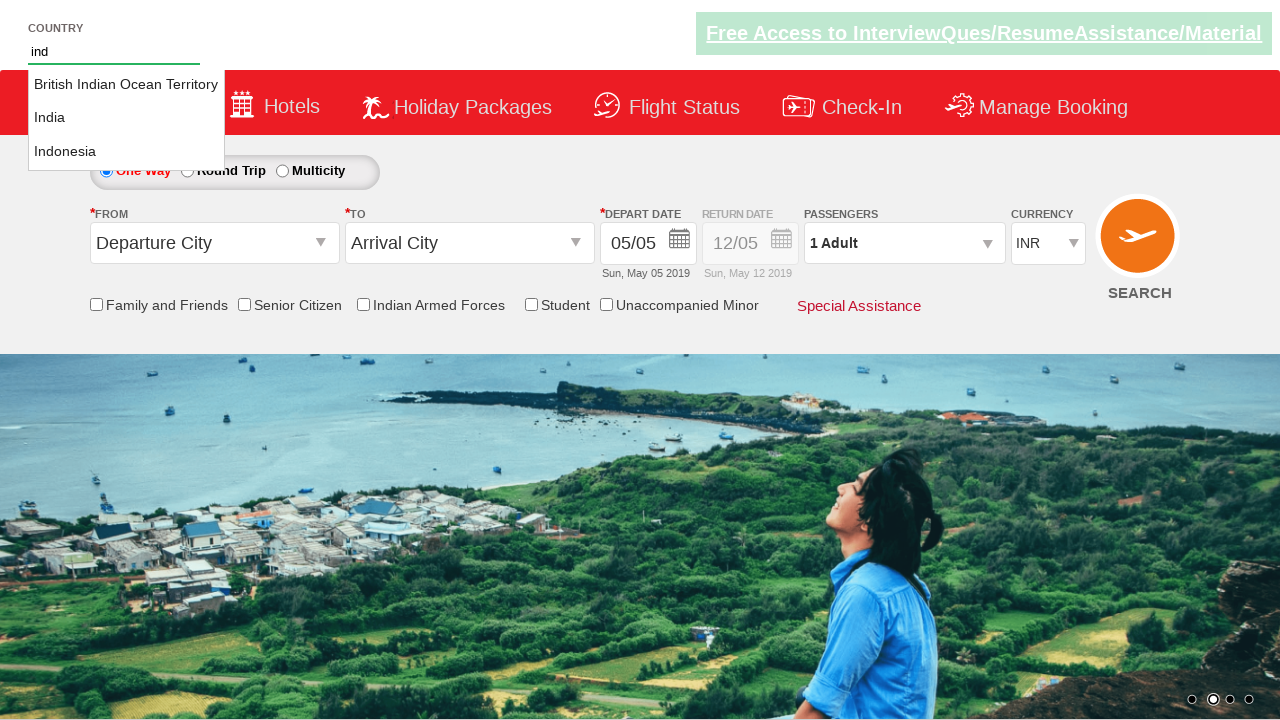

Selected 'India' from autosuggestive dropdown options at (126, 118) on xpath=//li[@class='ui-menu-item']/a >> nth=1
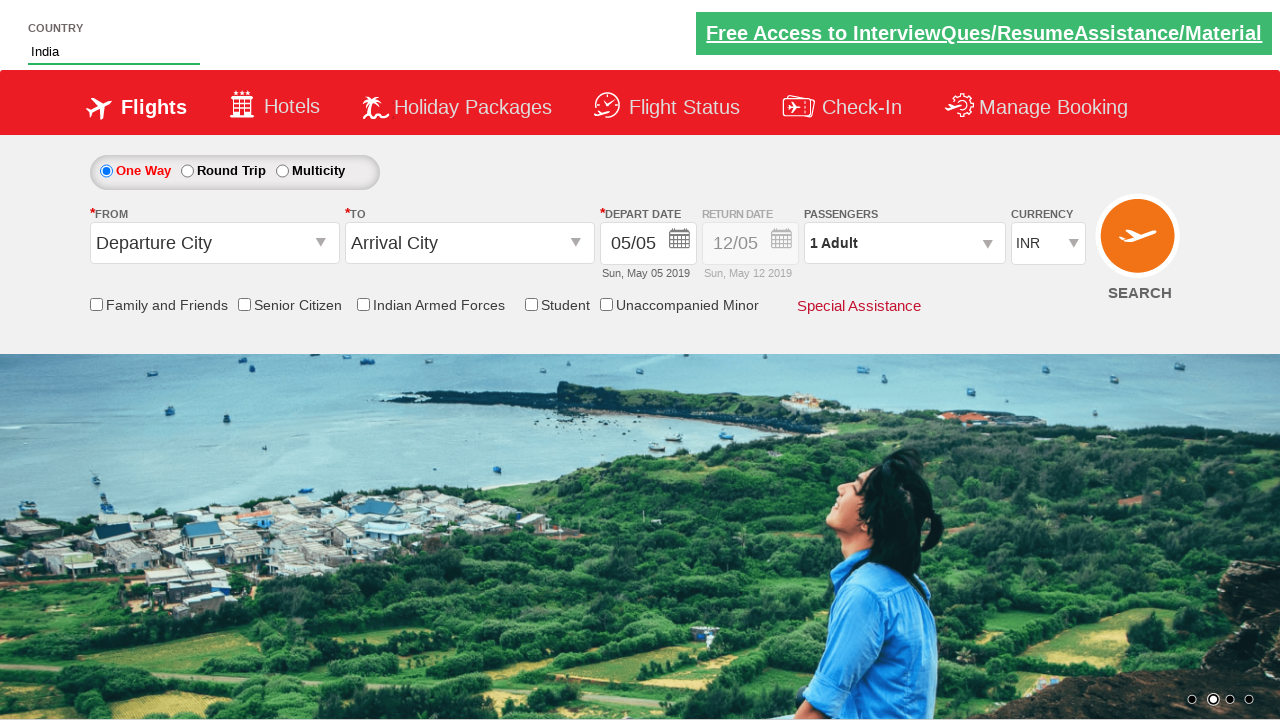

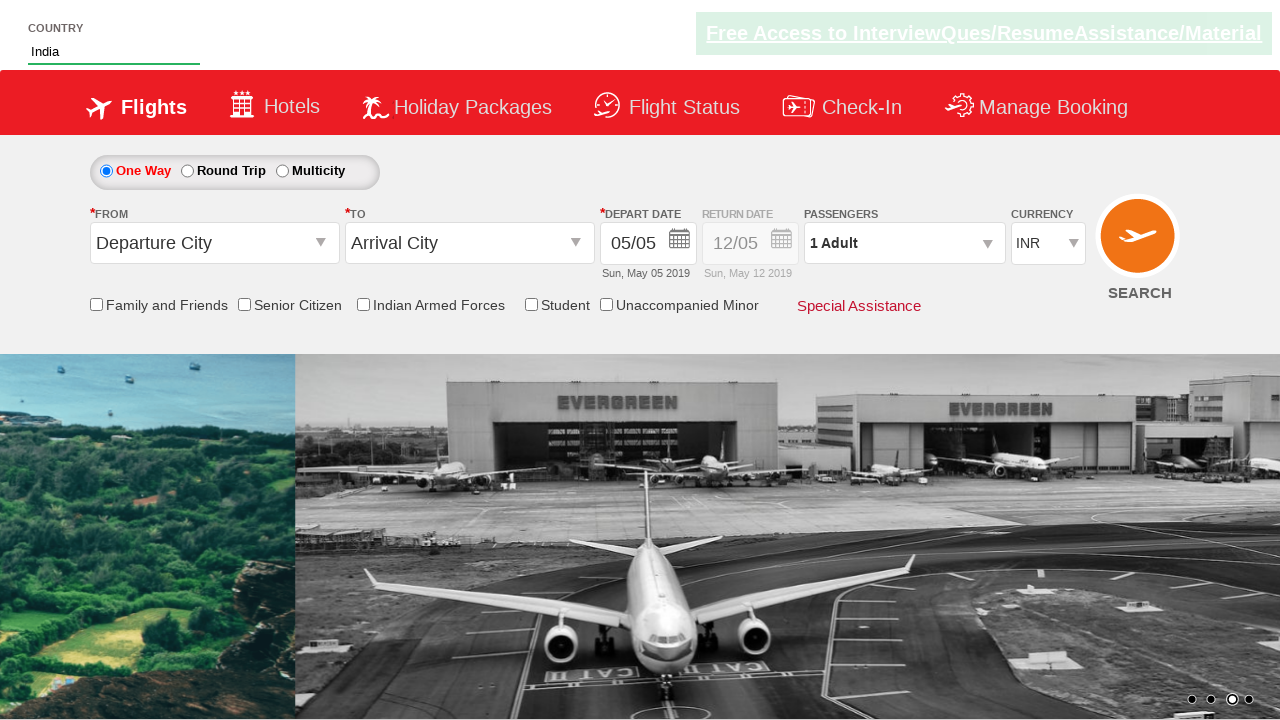